Verifies the href attribute of the Elemental Selenium link at the bottom of the login page

Starting URL: https://the-internet.herokuapp.com/

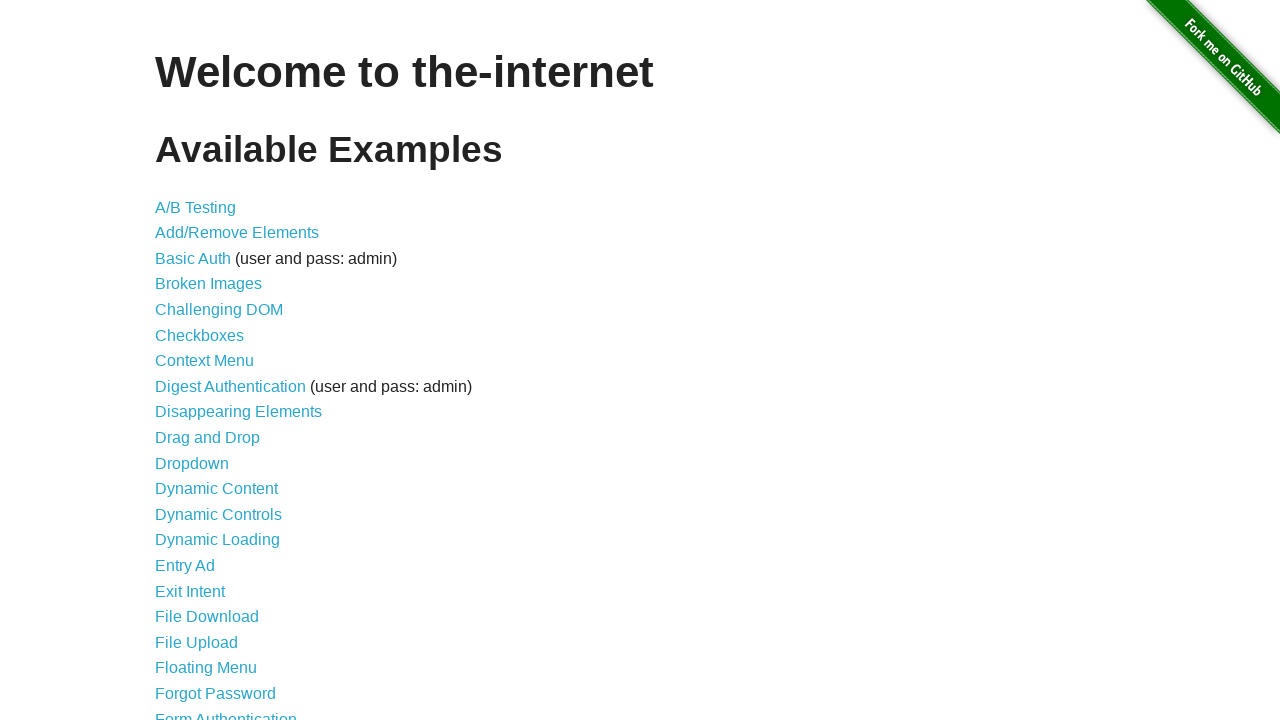

Clicked on Form Authentication link at (226, 712) on text=Form Authentication
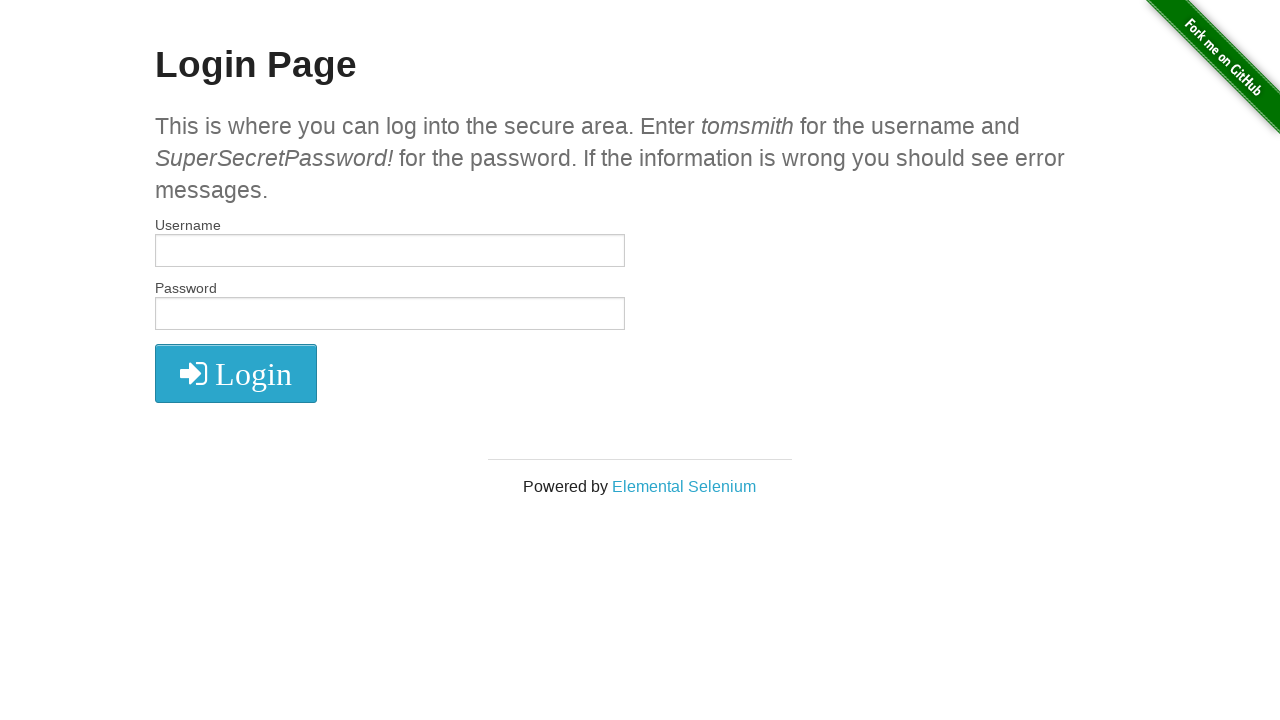

Verified Elemental Selenium link href attribute is 'http://elementalselenium.com/'
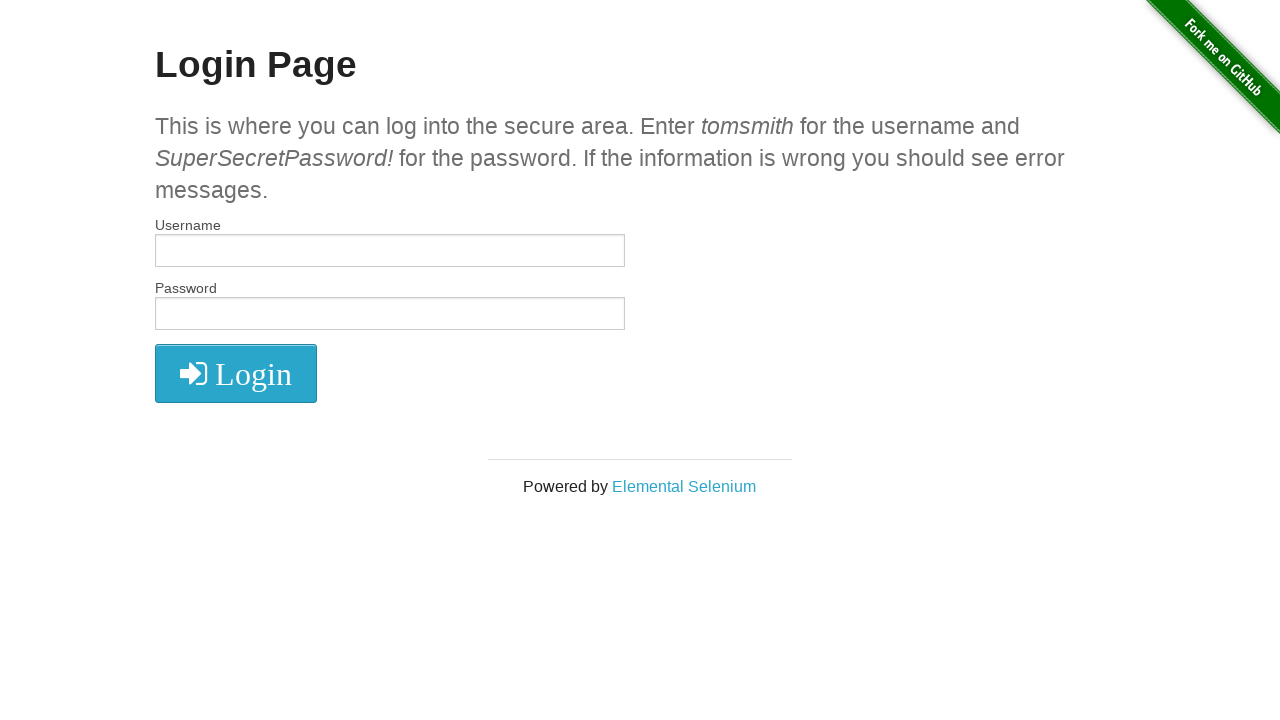

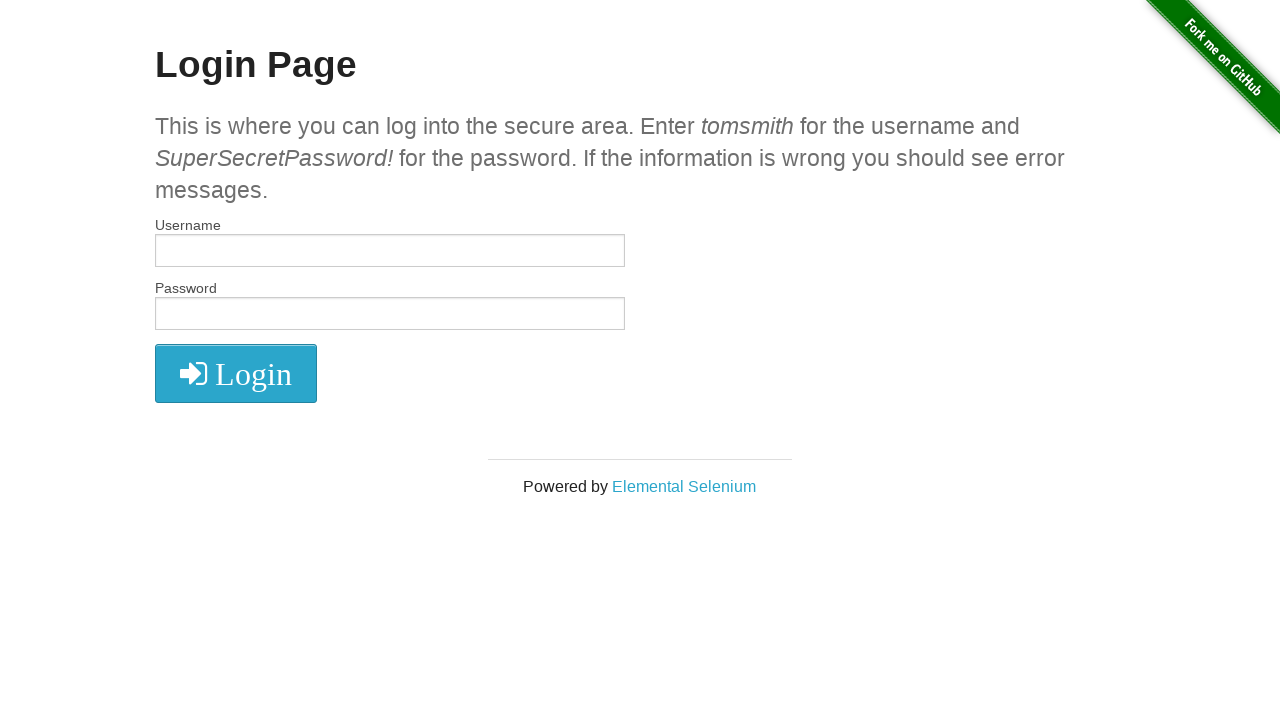